Tests drag and drop functionality within an iframe by dragging an element from source to destination

Starting URL: http://jqueryui.com/droppable/

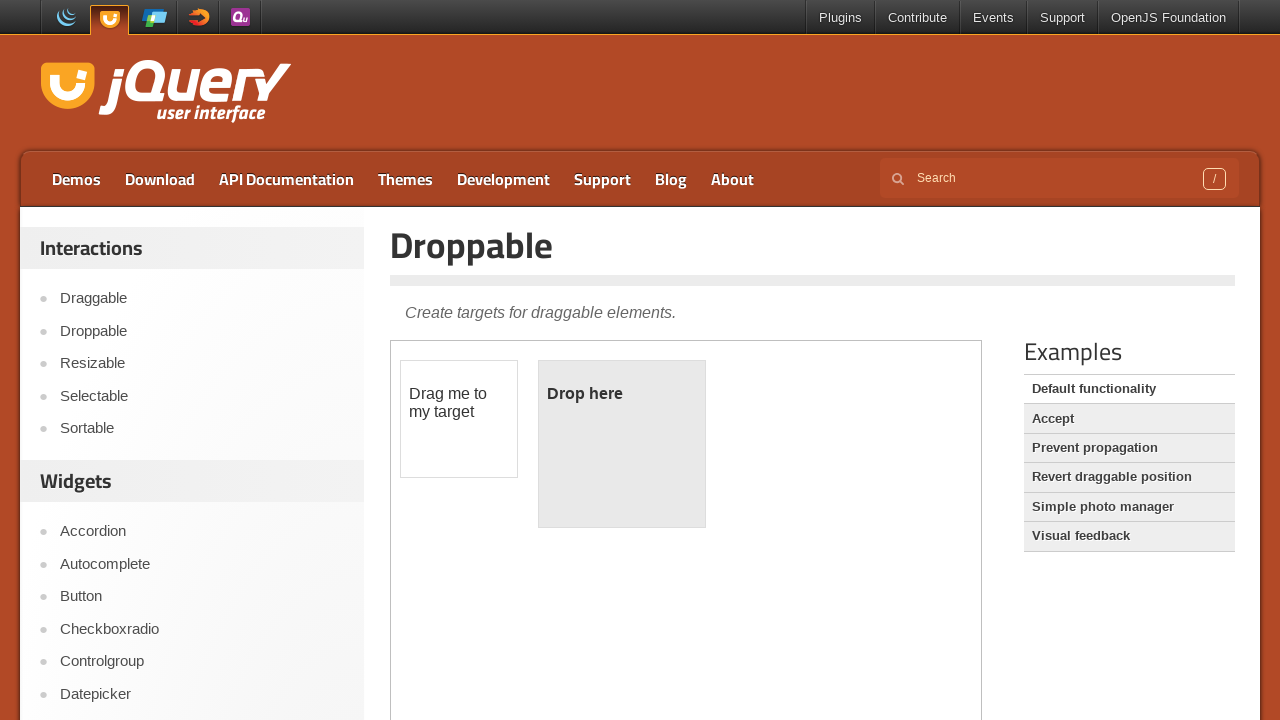

Retrieved iframe count for verification
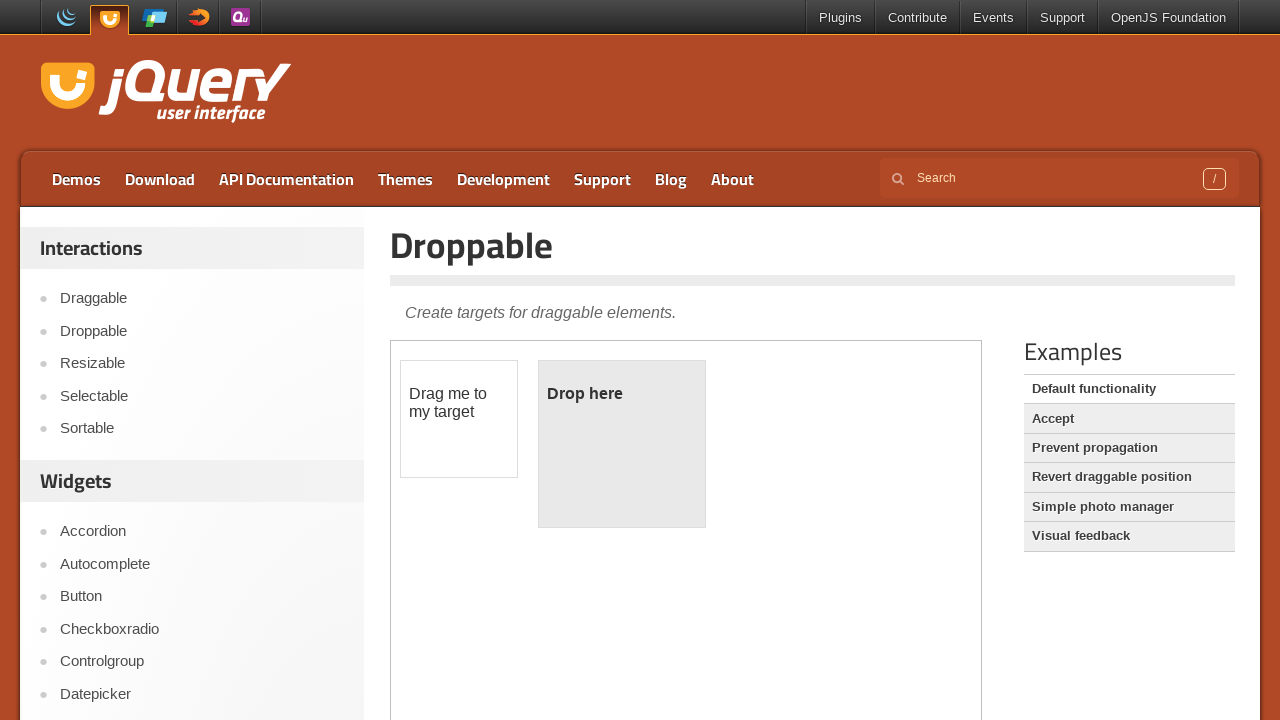

Located the first iframe on the page
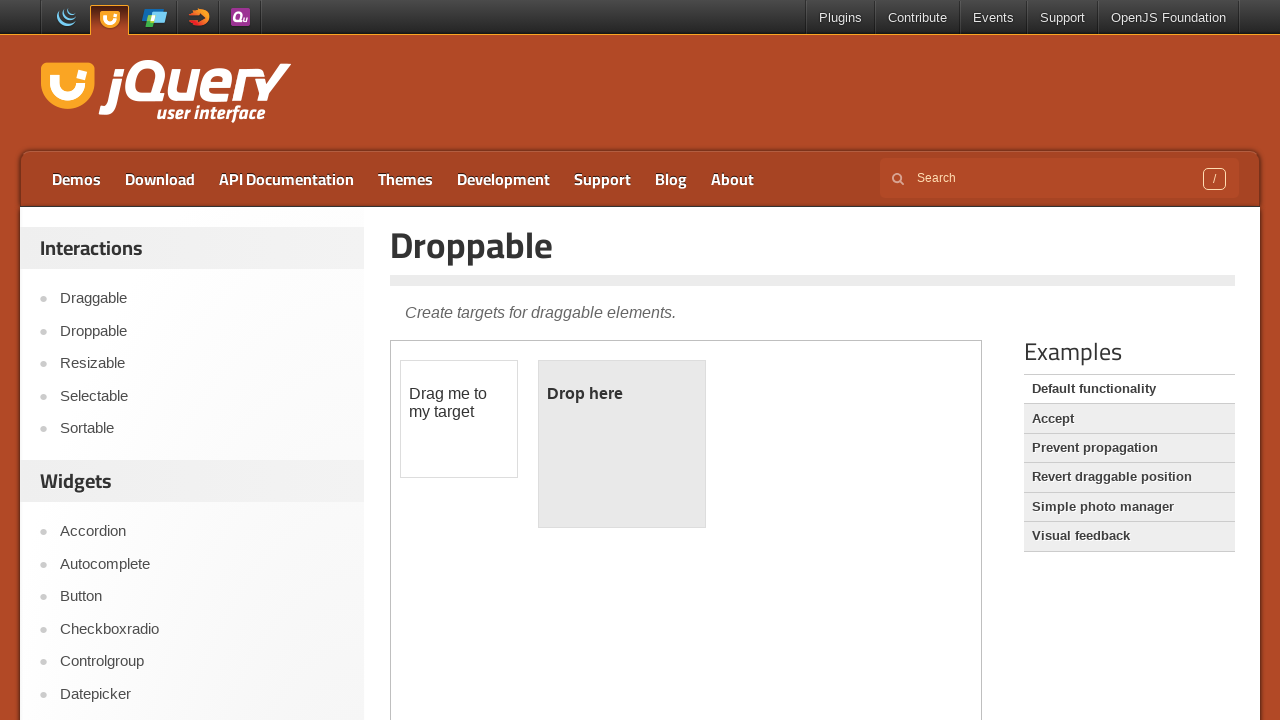

Located the draggable element with id 'draggable' within the iframe
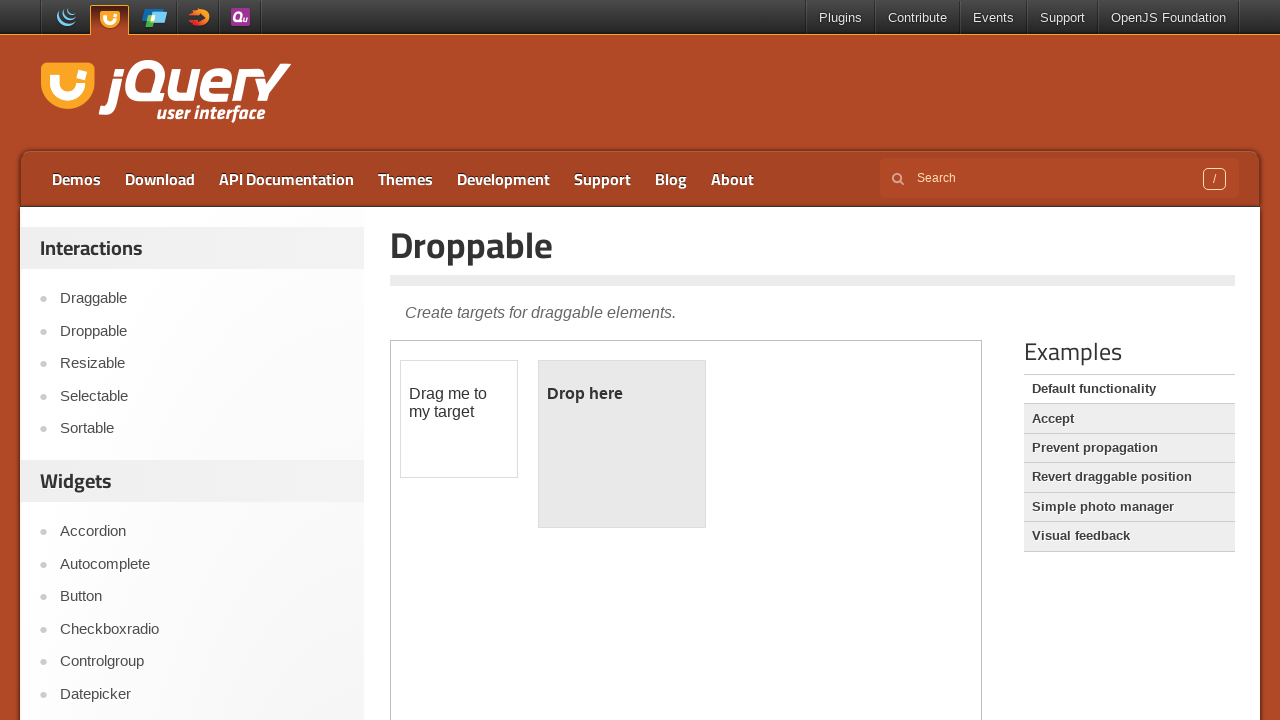

Located the droppable element with id 'droppable' within the iframe
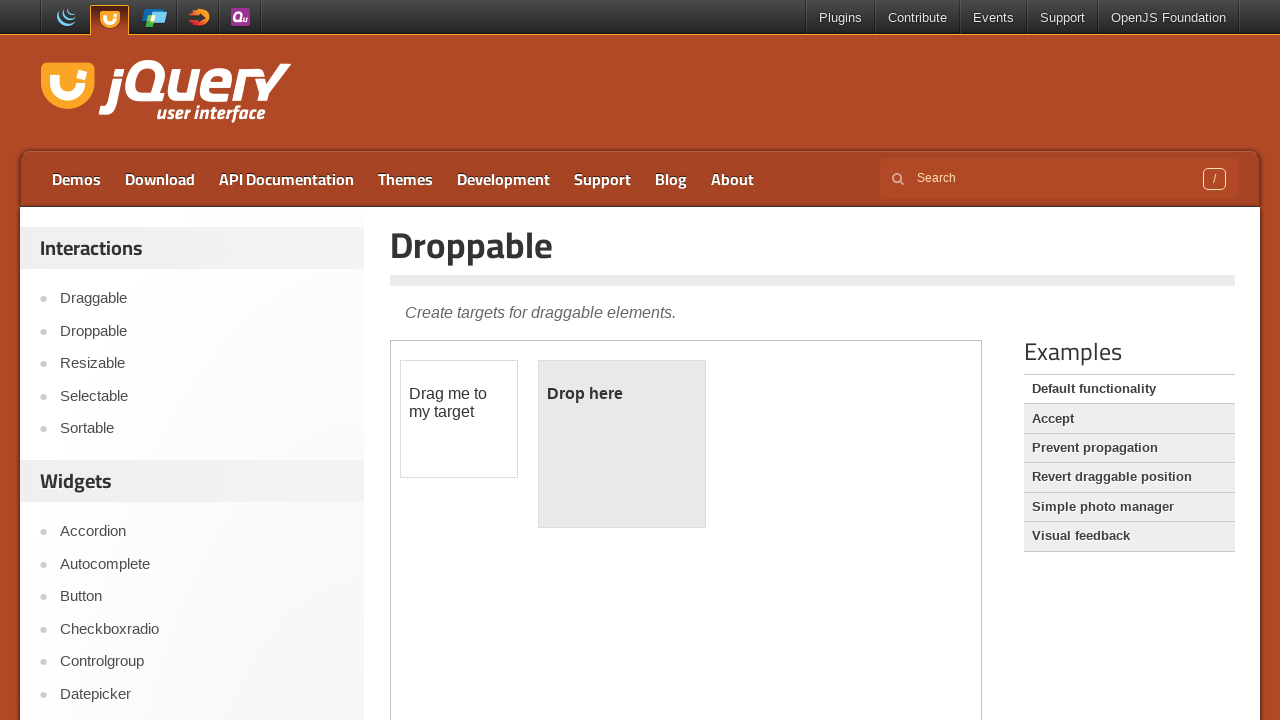

Dragged the draggable element to the droppable element at (622, 444)
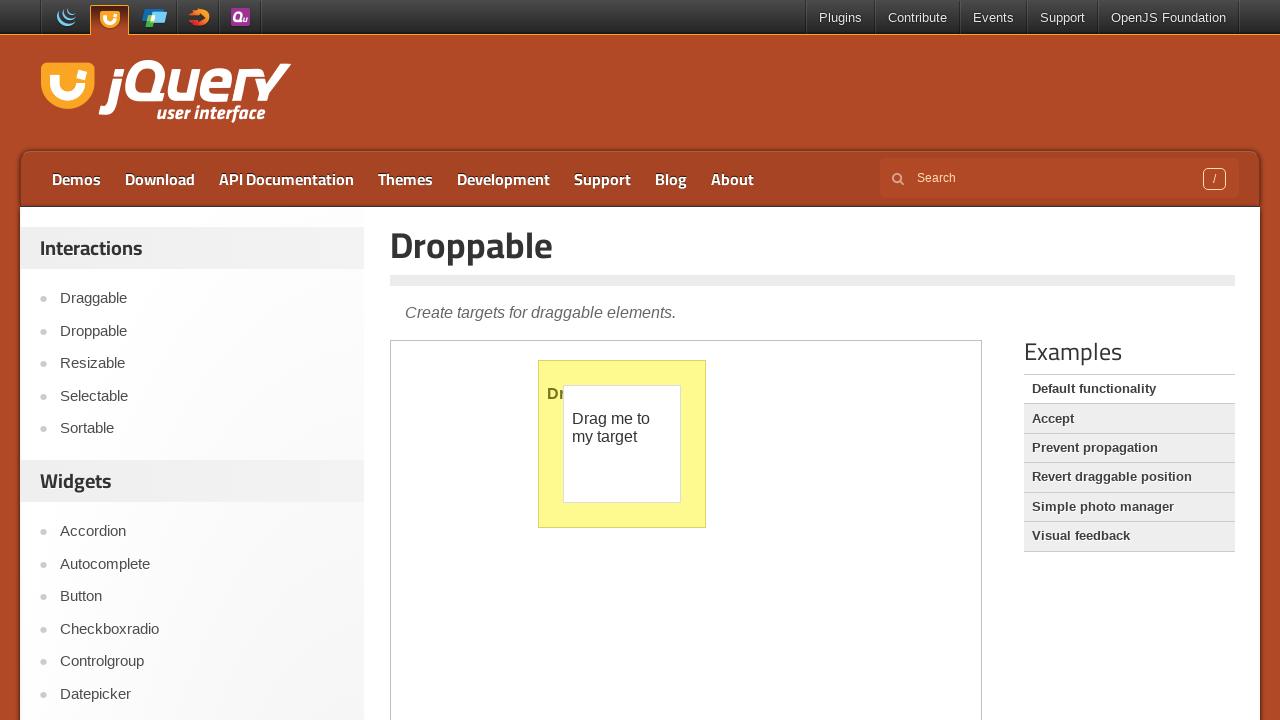

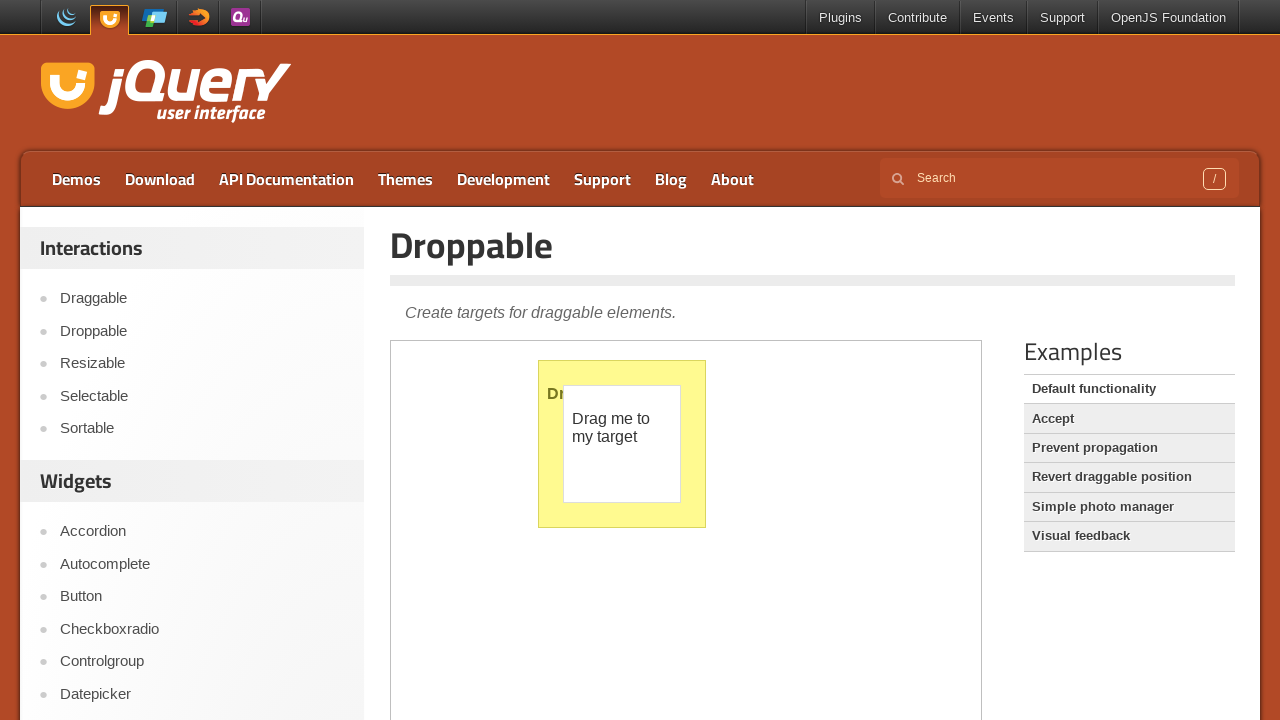